Tests sorting a table by the "Due" column in ascending order by clicking the column header once and verifying the values are sorted correctly

Starting URL: http://the-internet.herokuapp.com/tables

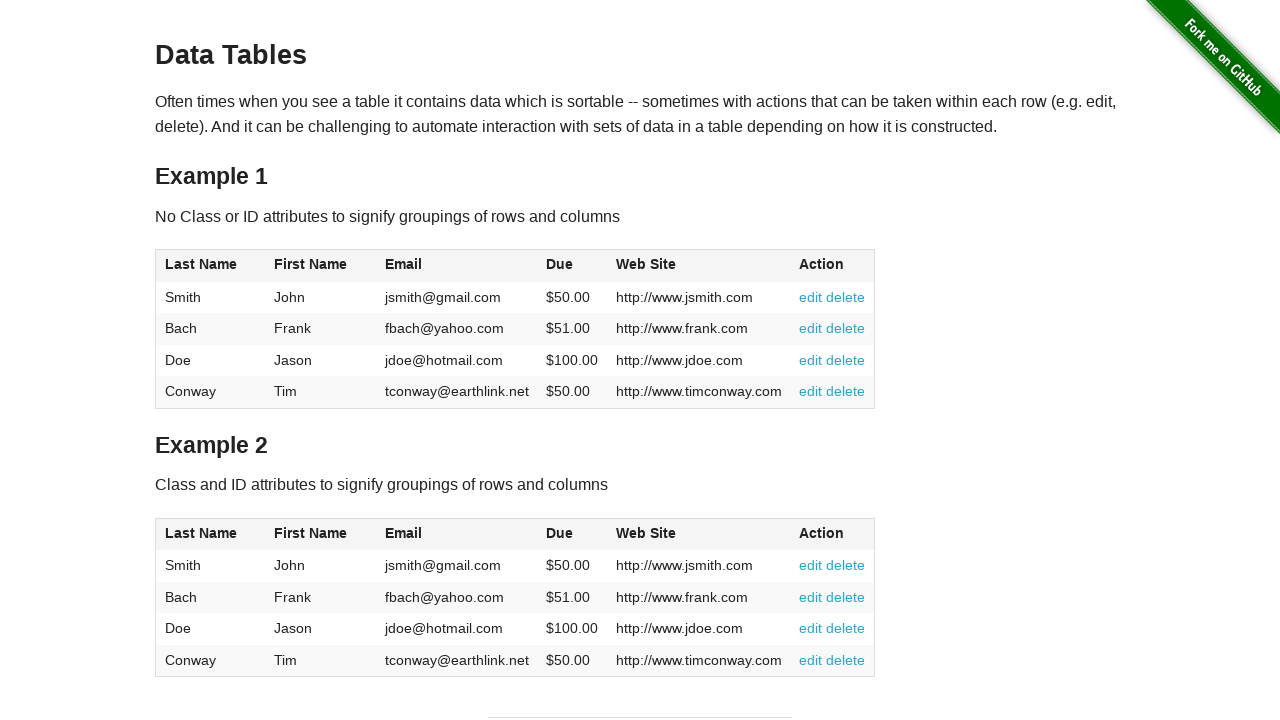

Clicked the 'Due' column header to sort in ascending order at (572, 266) on #table1 thead tr th:nth-of-type(4)
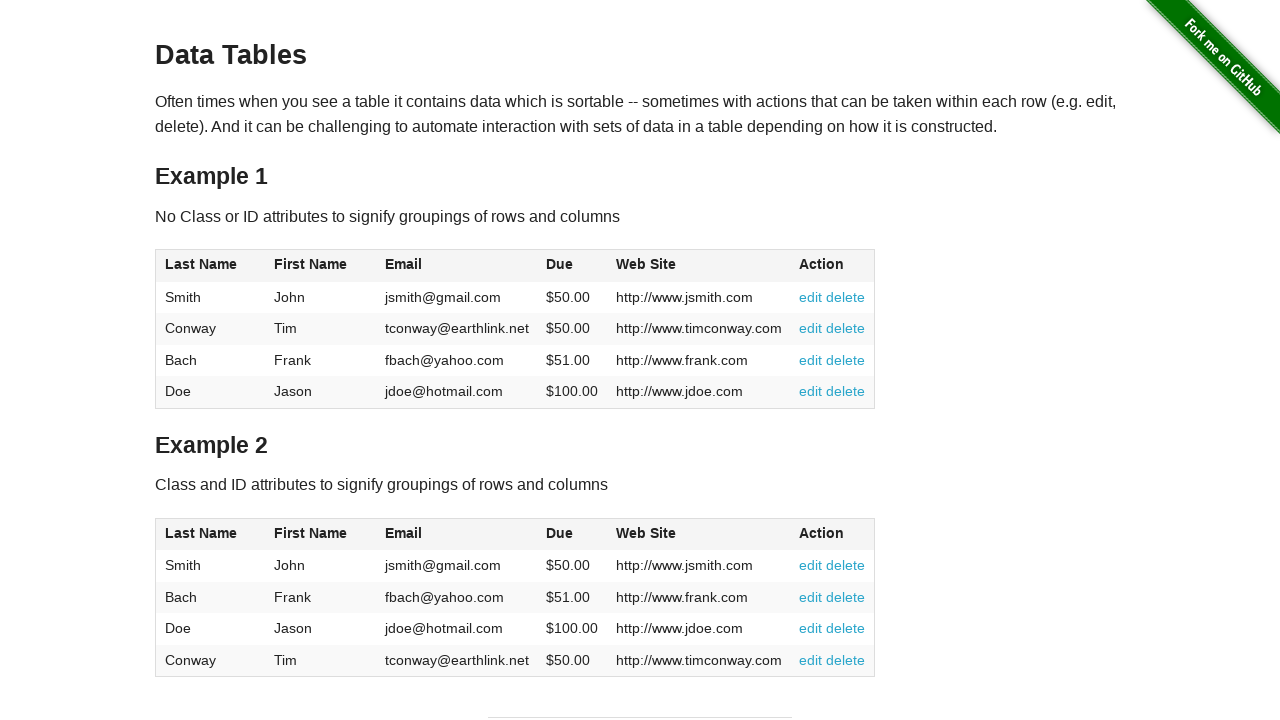

Table loaded and Due column is present
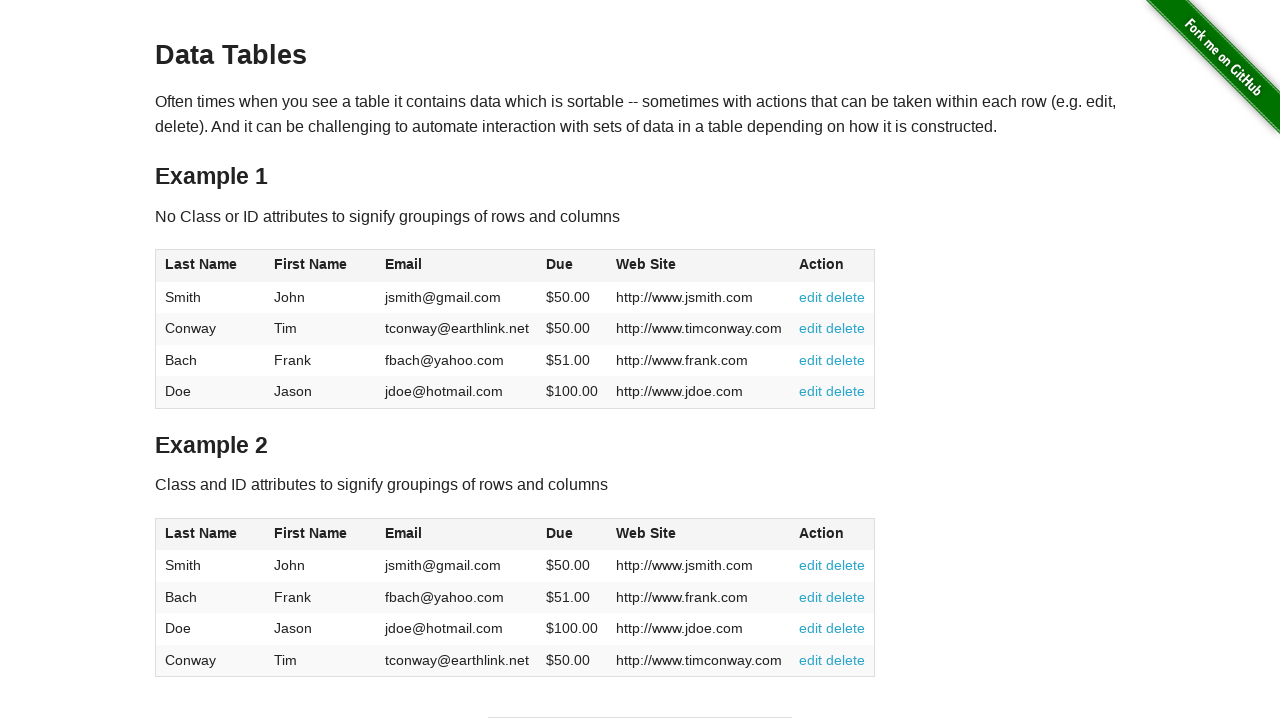

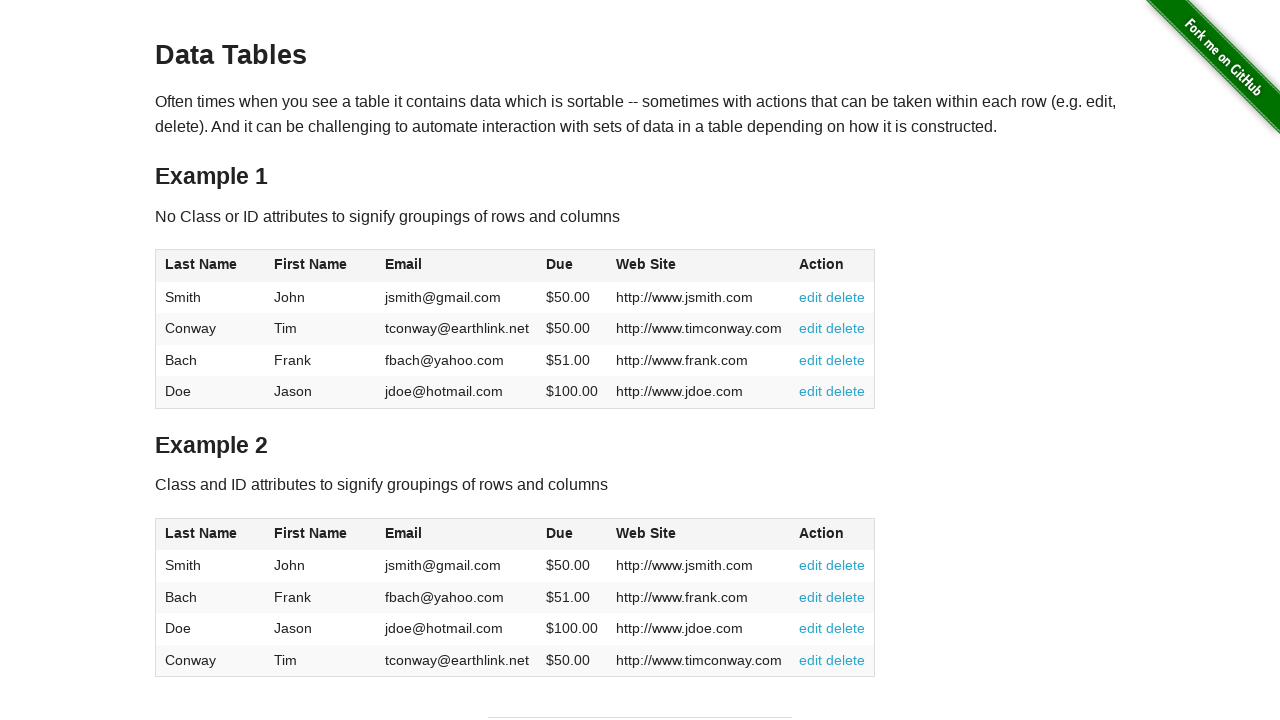